Tests an e-commerce shopping flow by adding specific items (Broccoli and Cucumber) to cart, proceeding to checkout, and applying a promo code to verify discount functionality.

Starting URL: https://rahulshettyacademy.com/seleniumPractise/

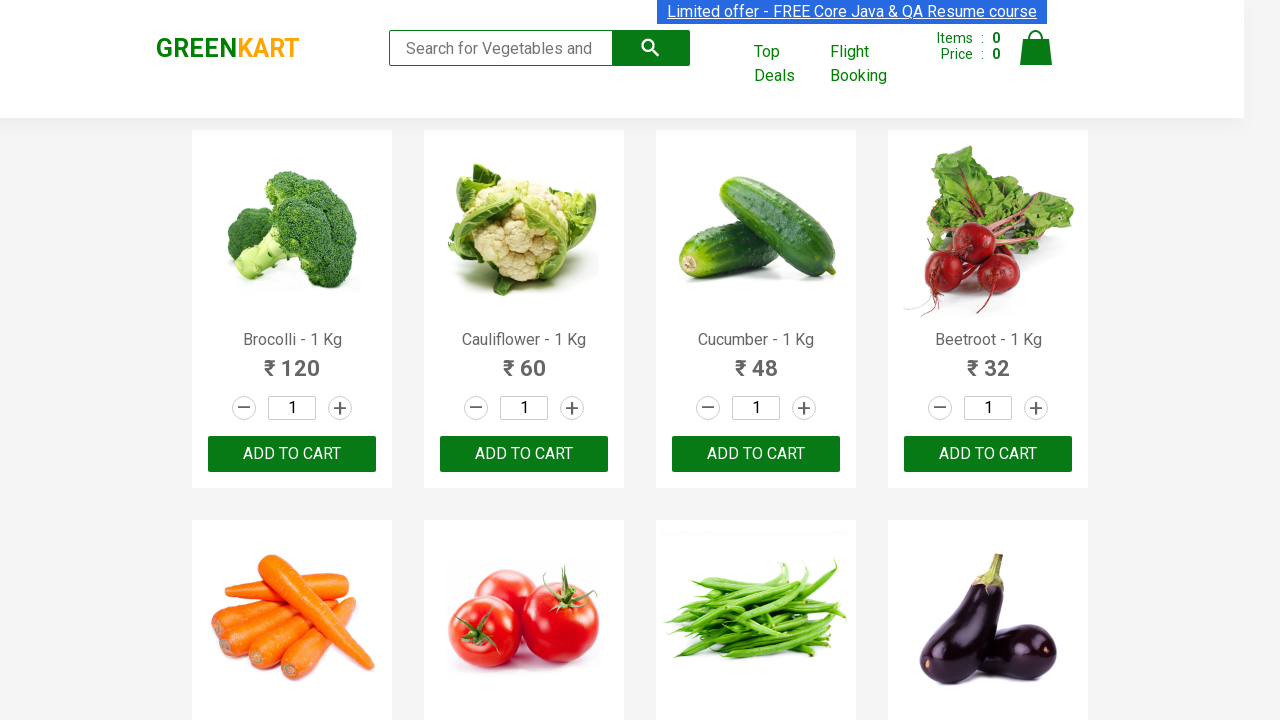

Waited for product names to load on e-commerce page
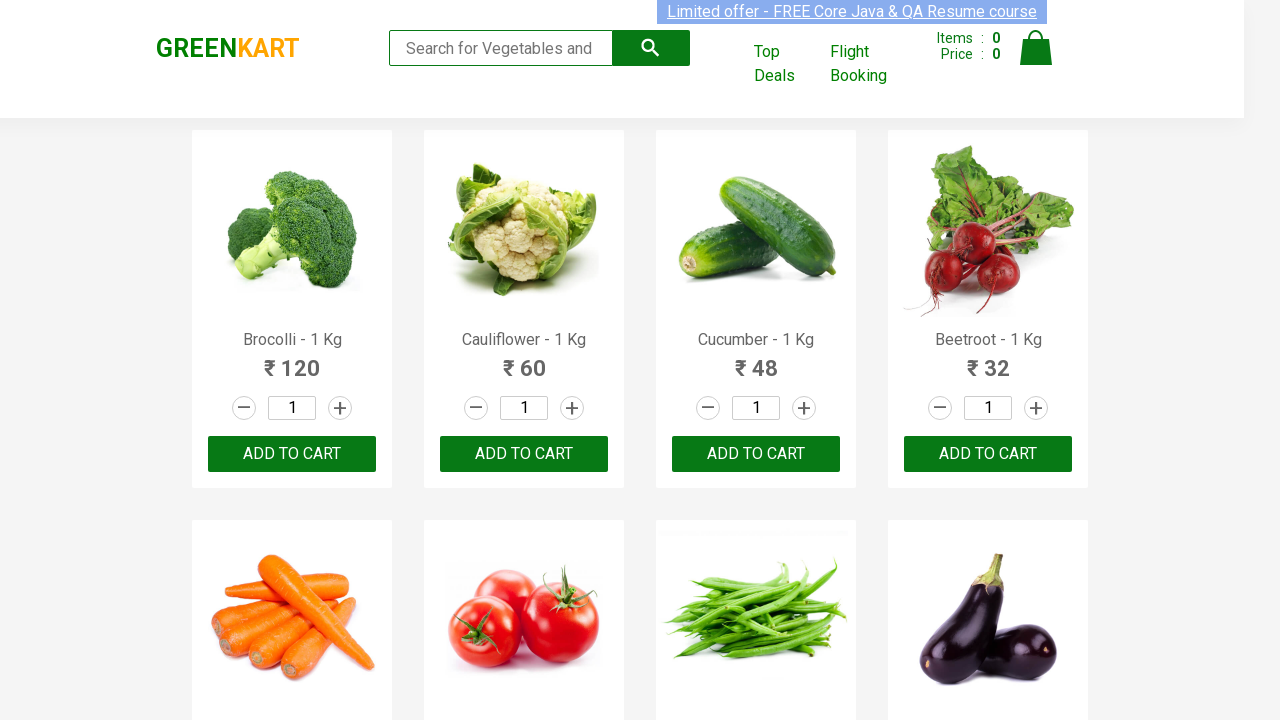

Retrieved all product elements from the page
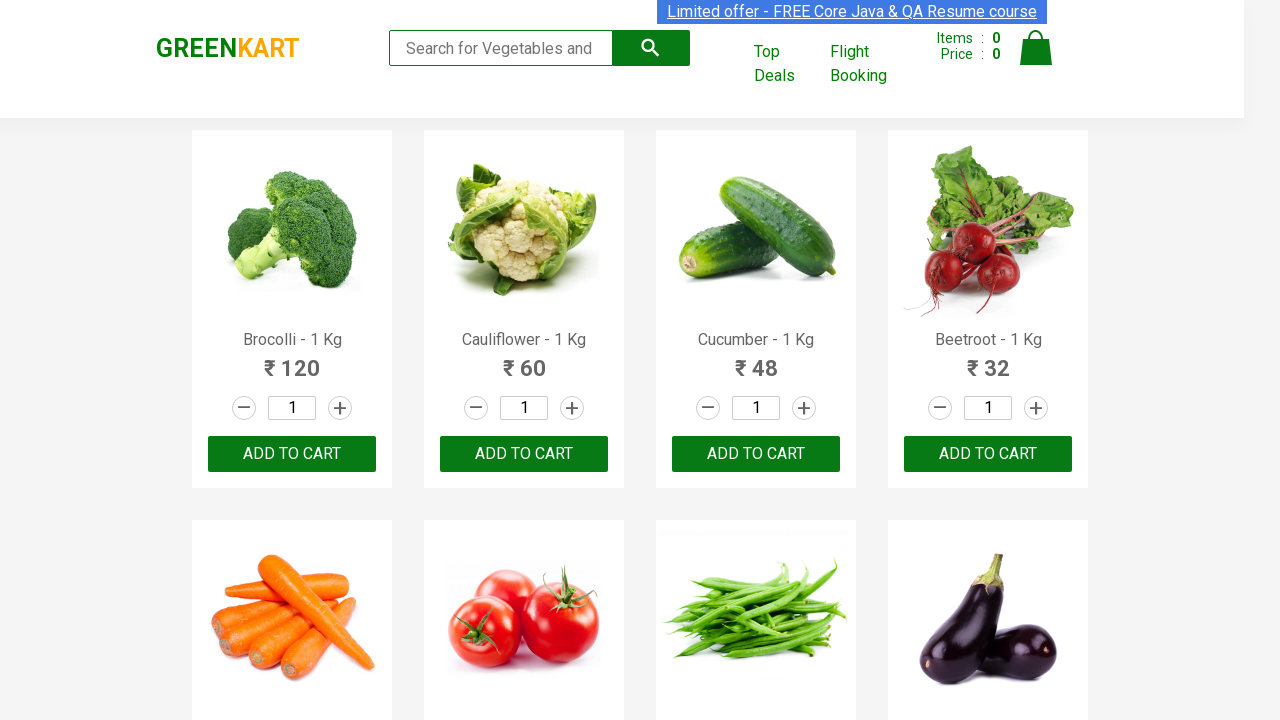

Added 'Brocolli' to cart at (292, 454) on xpath=//div[@class='product-action']/button >> nth=0
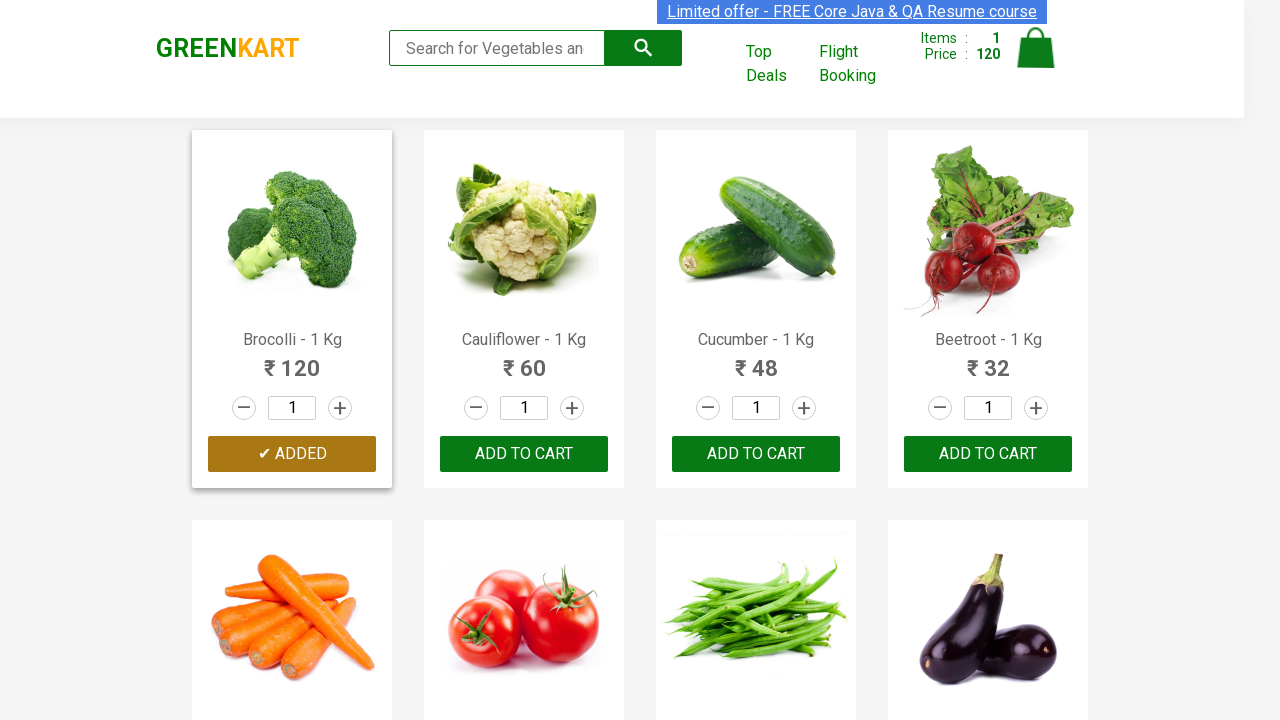

Added 'Cucumber' to cart at (756, 454) on xpath=//div[@class='product-action']/button >> nth=2
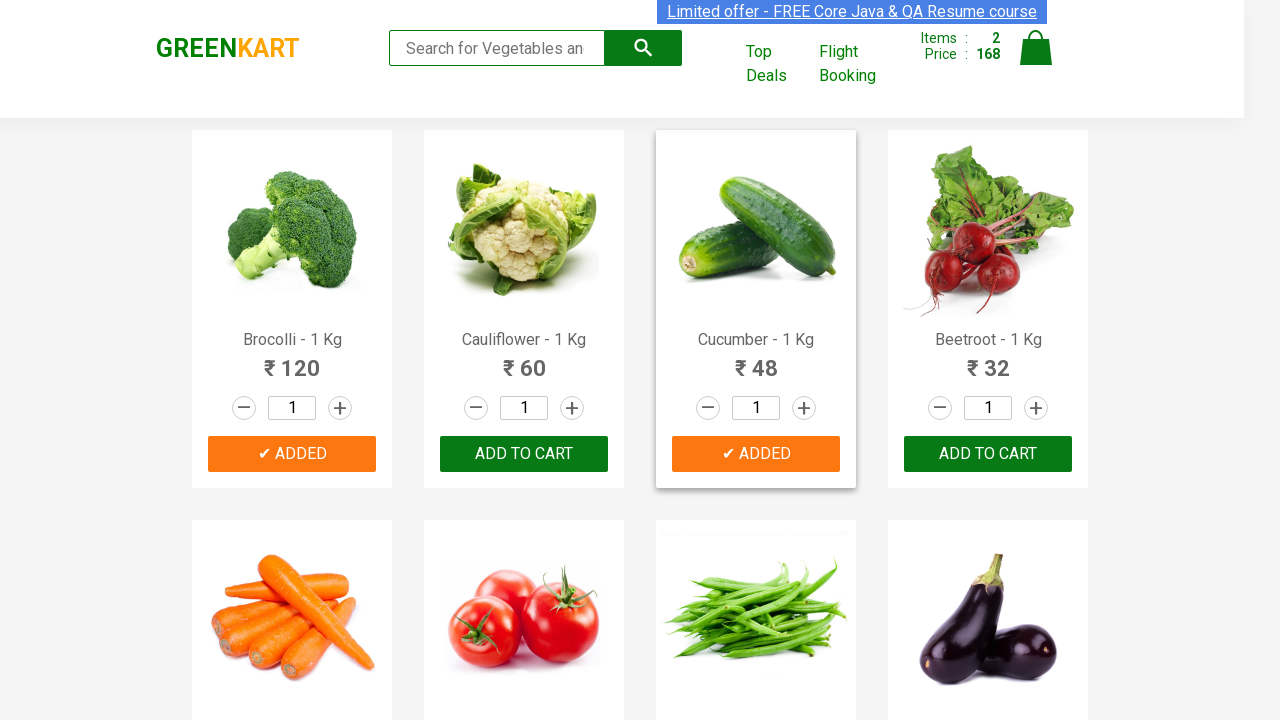

Clicked on cart icon to view shopping cart at (1036, 48) on img[alt='Cart']
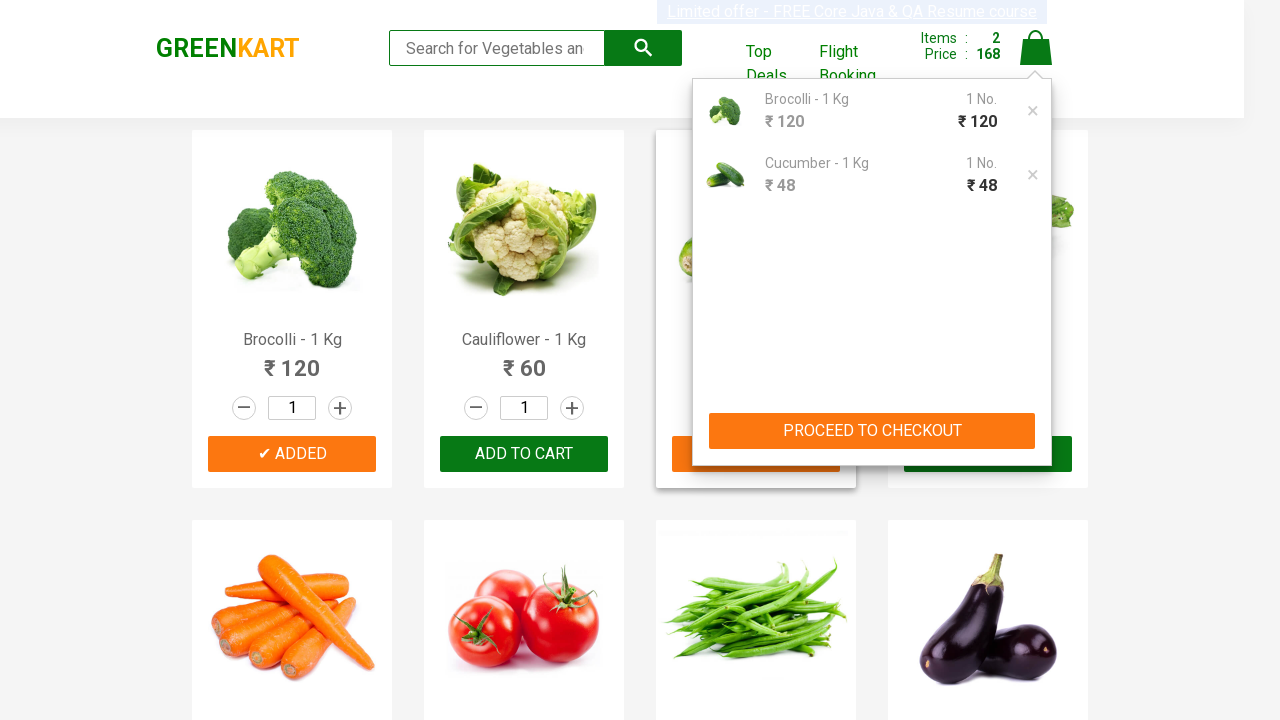

Clicked 'PROCEED TO CHECKOUT' button at (872, 431) on xpath=//button[contains(text(),'PROCEED TO CHECKOUT')]
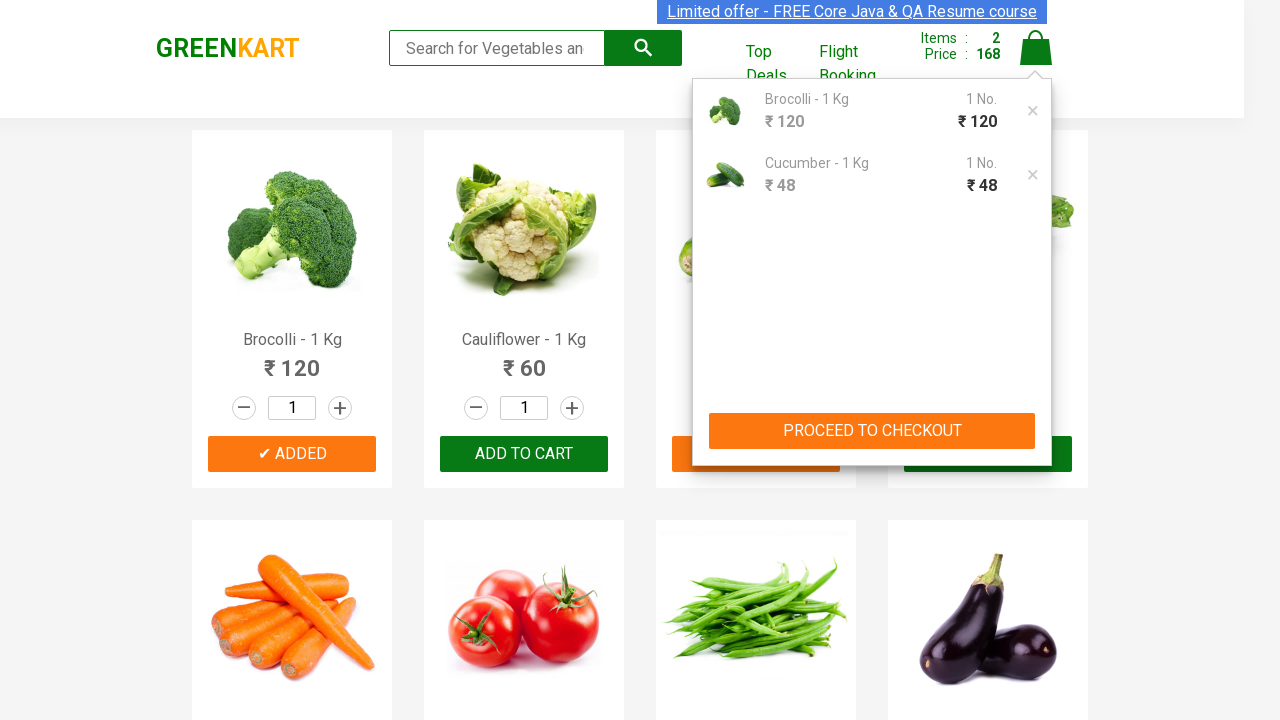

Waited for promo code input field to become visible
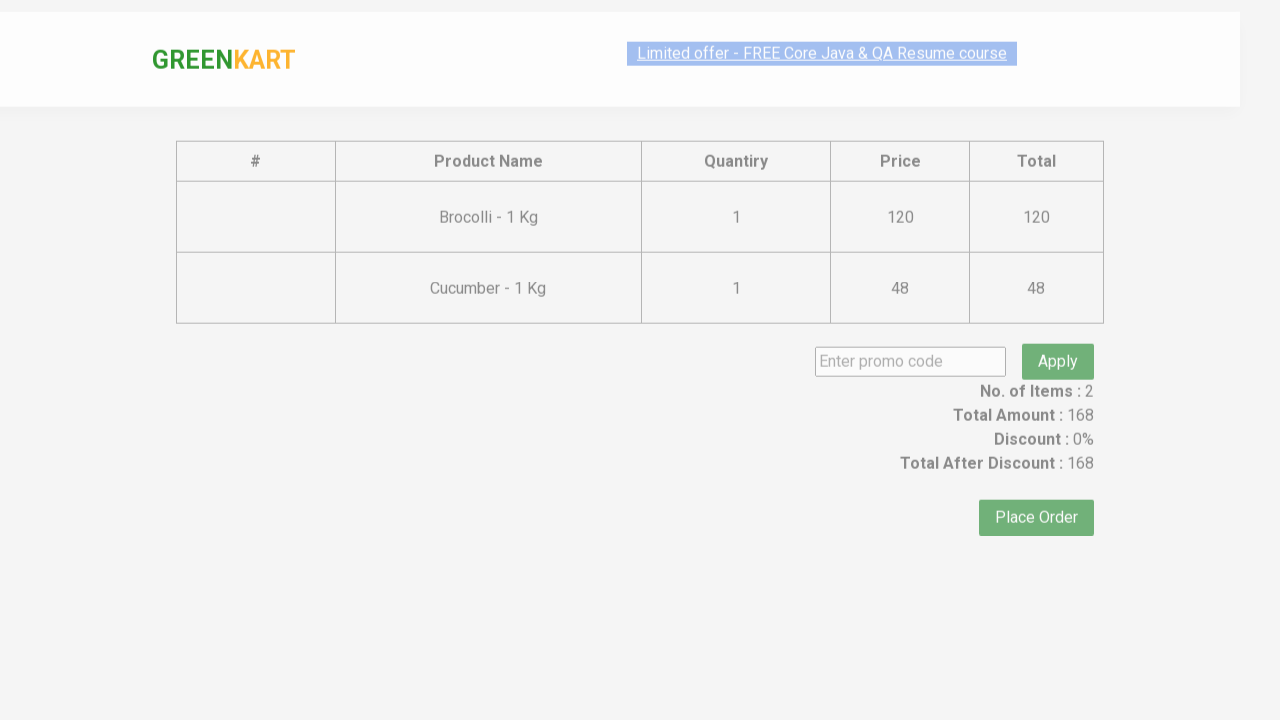

Filled promo code input with 'rahulshettyacademy' on input.promoCode
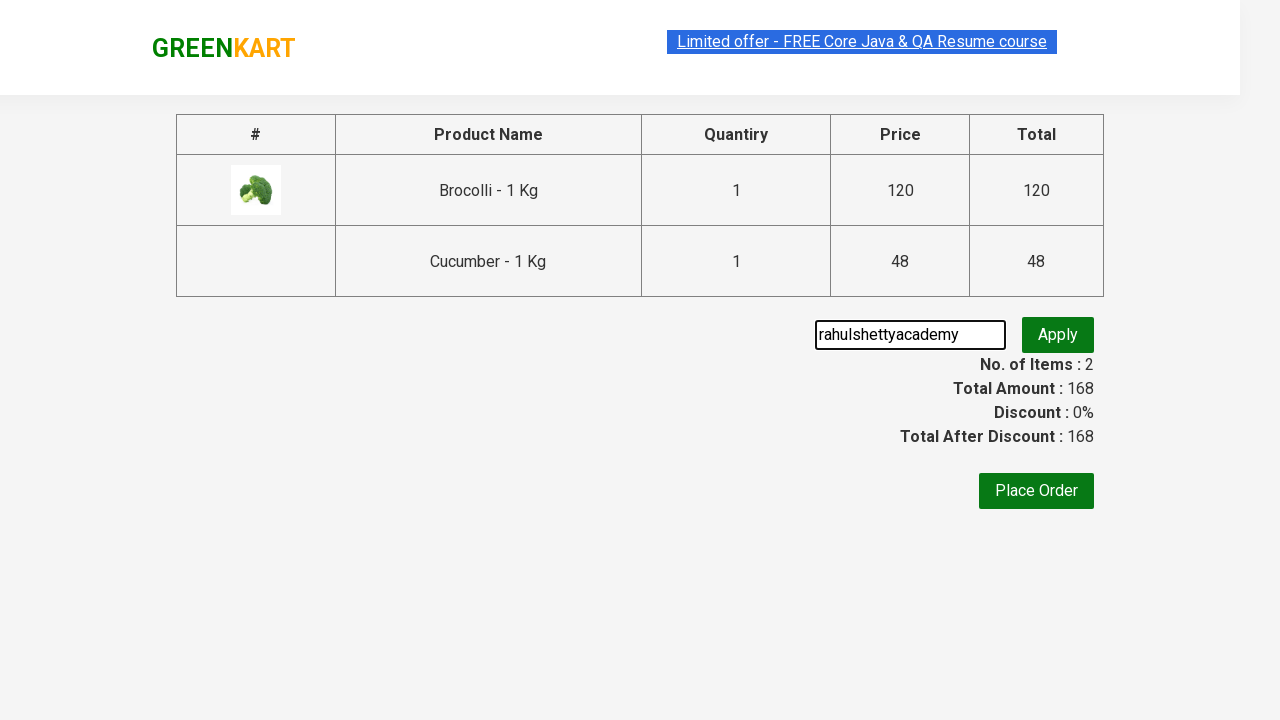

Clicked apply promo button to apply discount code at (1058, 335) on button.promoBtn
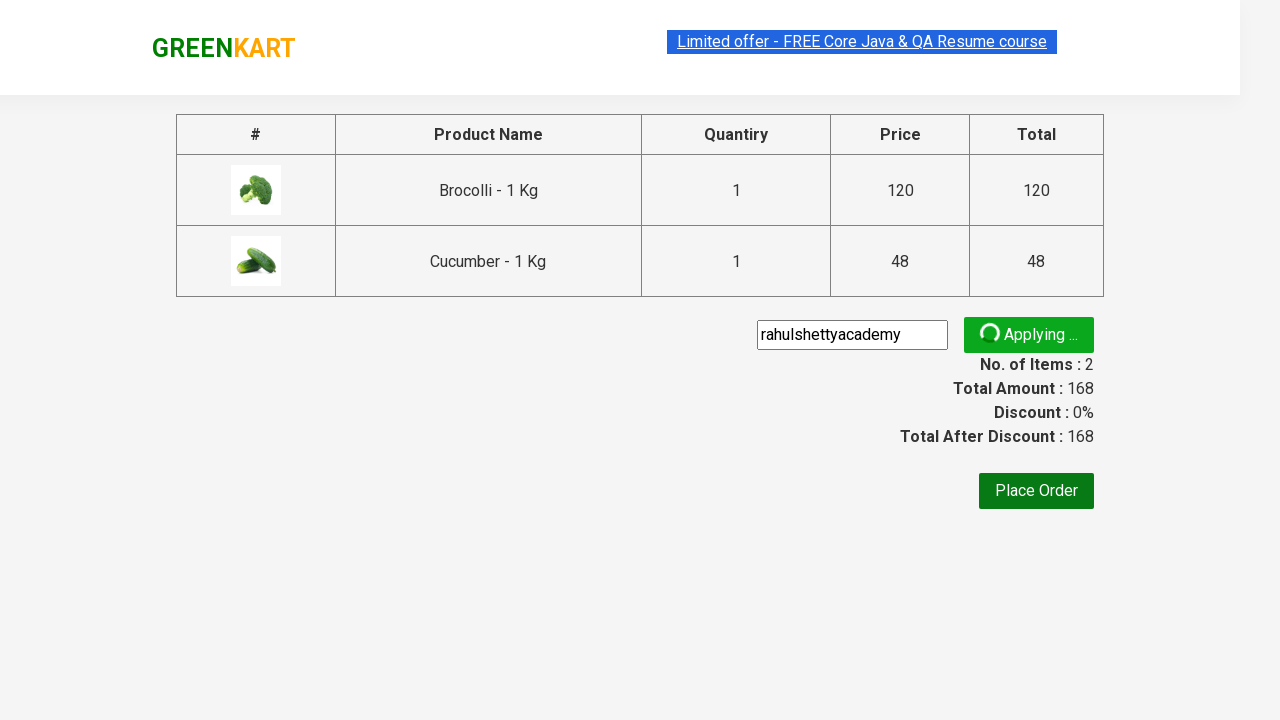

Promo code successfully applied - discount info displayed
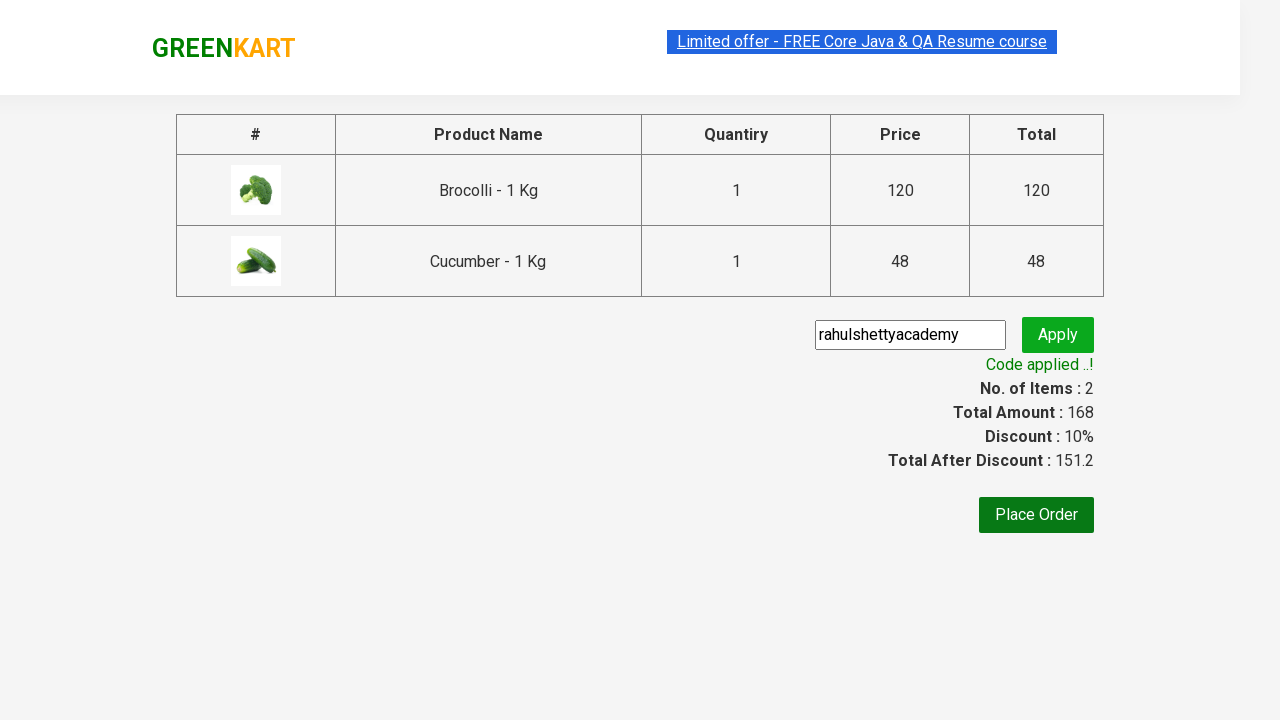

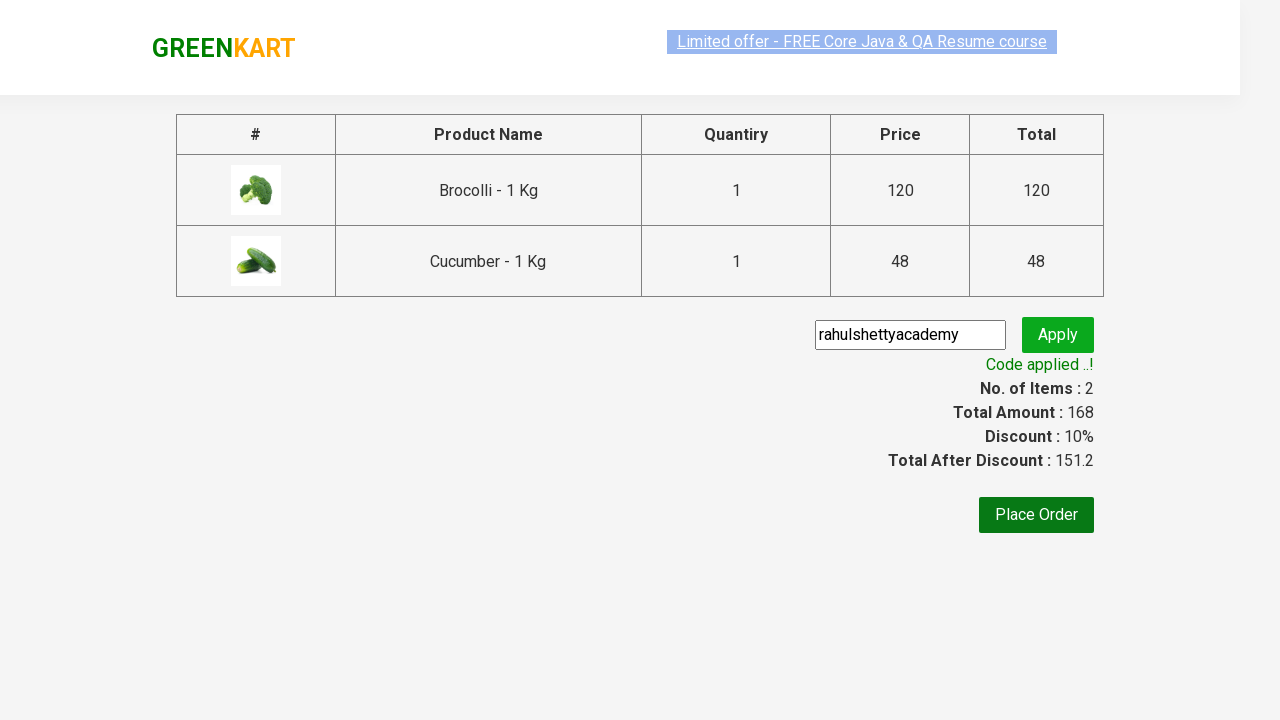